Tests the horse race database search form by selecting date ranges, racetracks, race classes, and display count options, then submitting the search form to view results.

Starting URL: https://db.netkeiba.com/?pid=race_search_detail

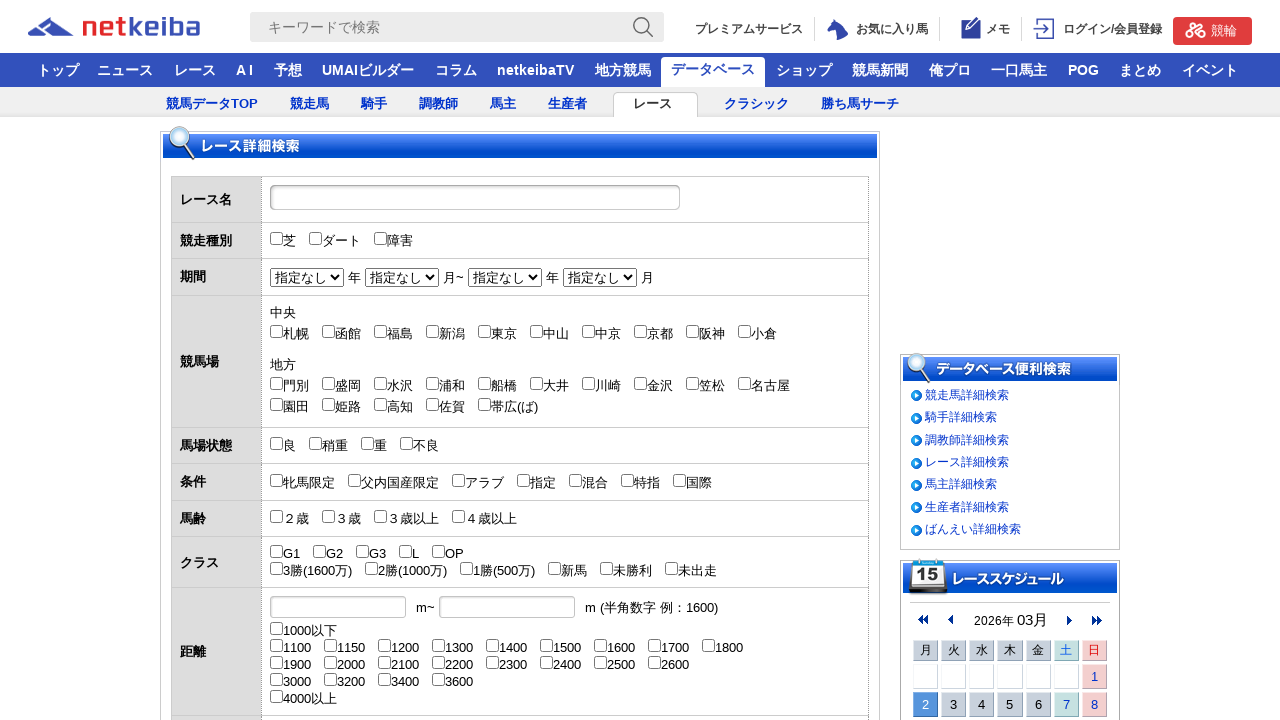

Waited for page to load (domcontentloaded)
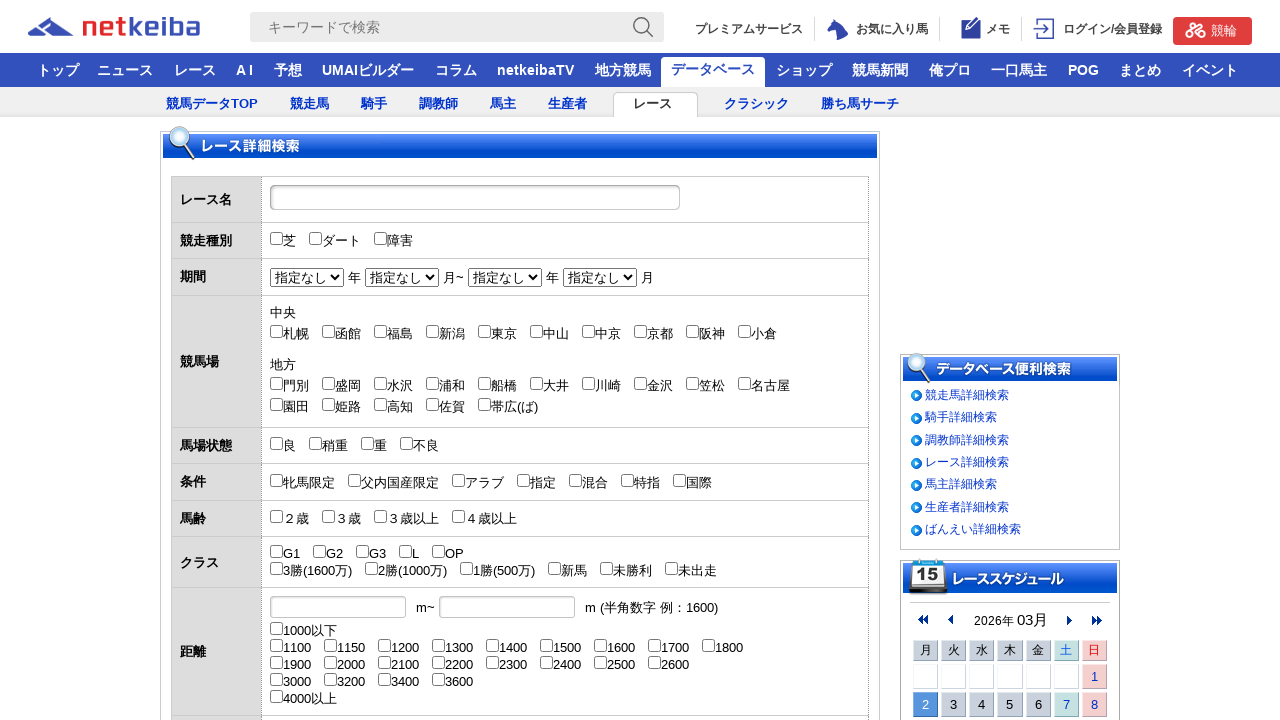

Selected start year 2018 on select[name='start_year']
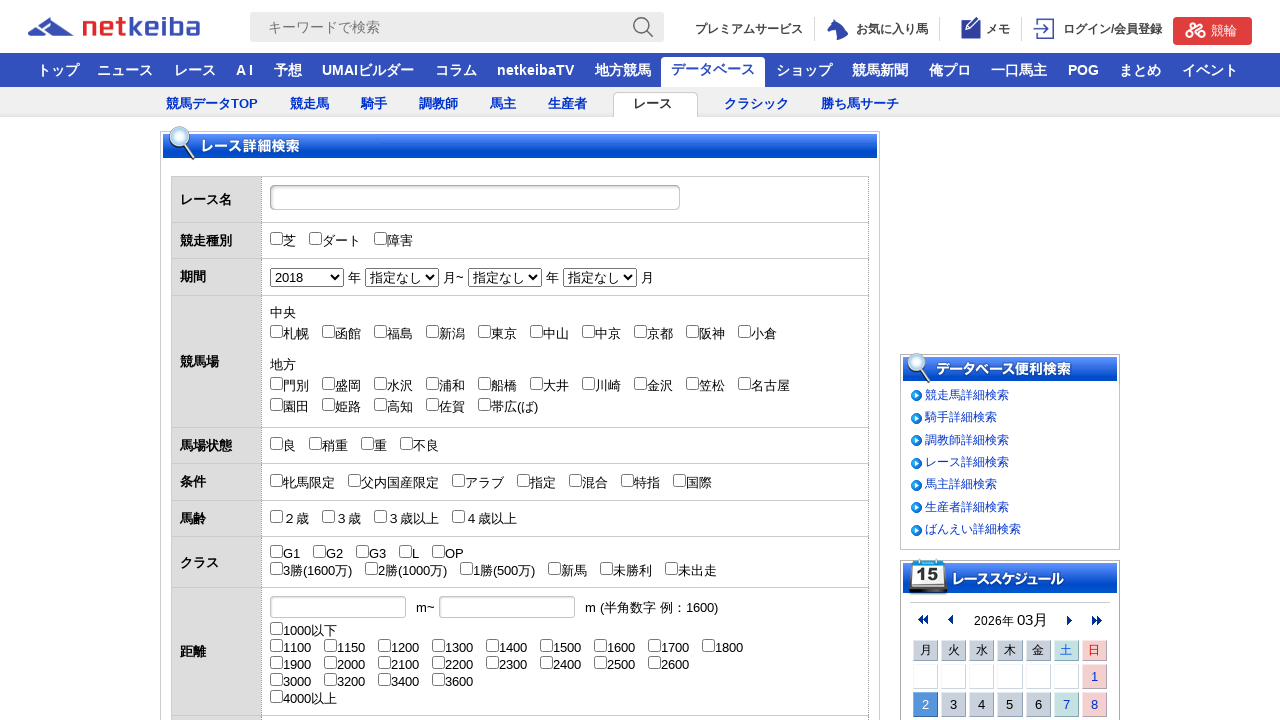

Selected start month June (6) on select[name='start_mon']
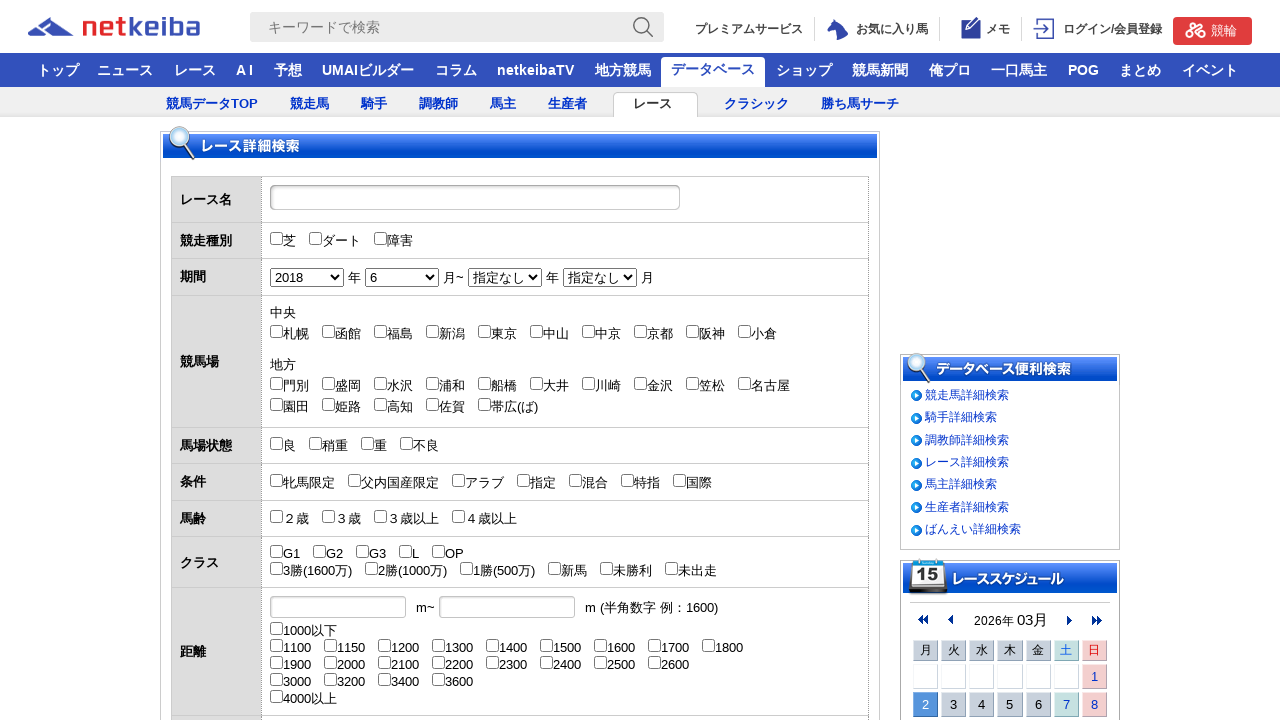

Selected end year 2019 on select[name='end_year']
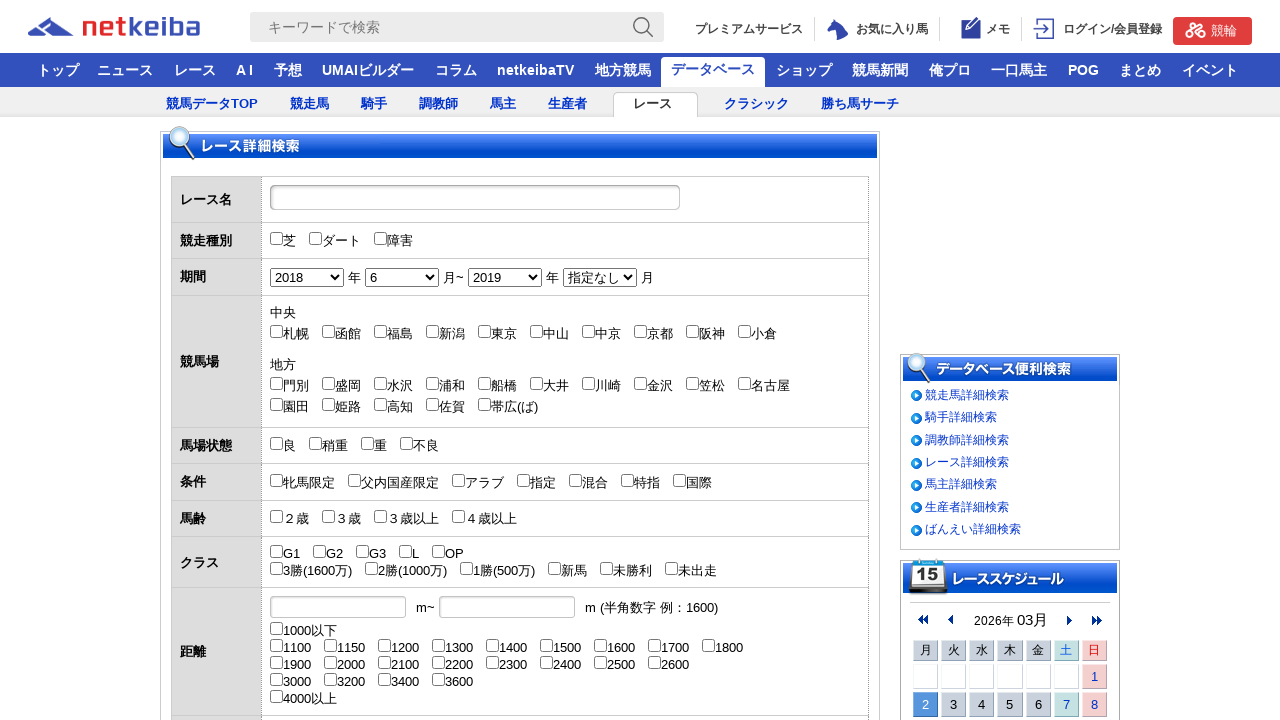

Selected end month December (12) on select[name='end_mon']
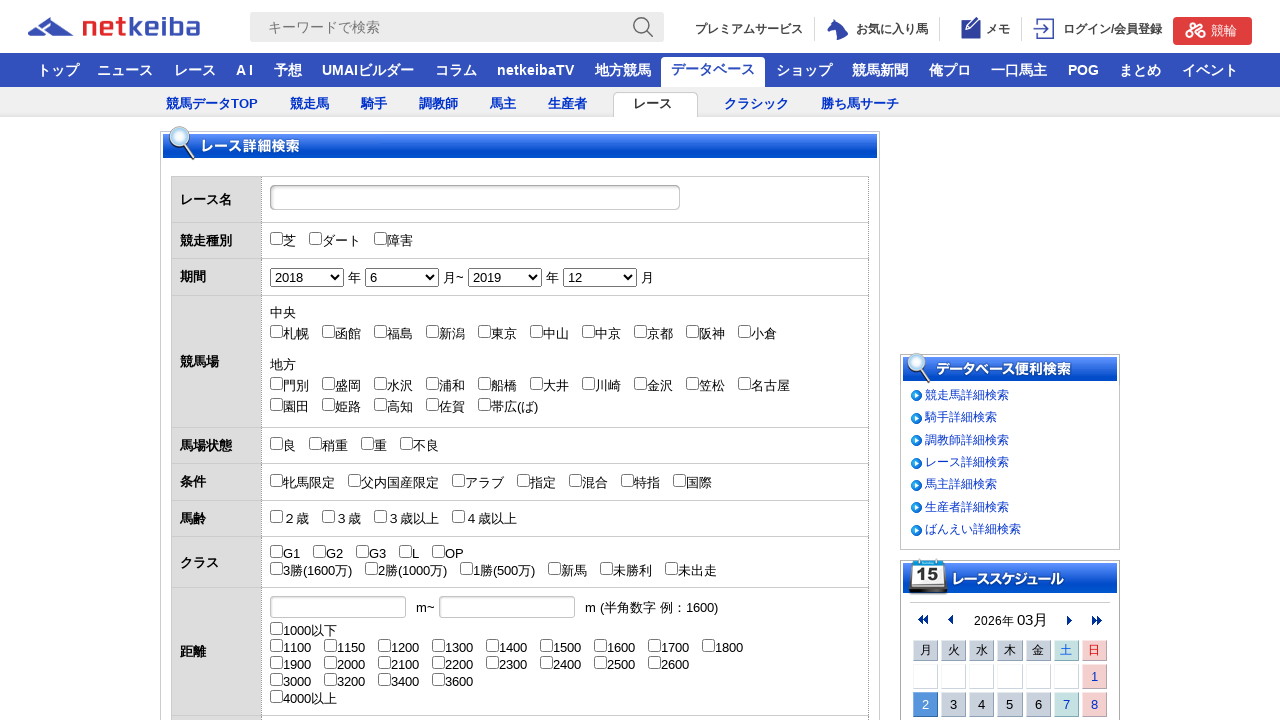

Checked central racetrack 01 at (276, 331) on #check_Jyo_01
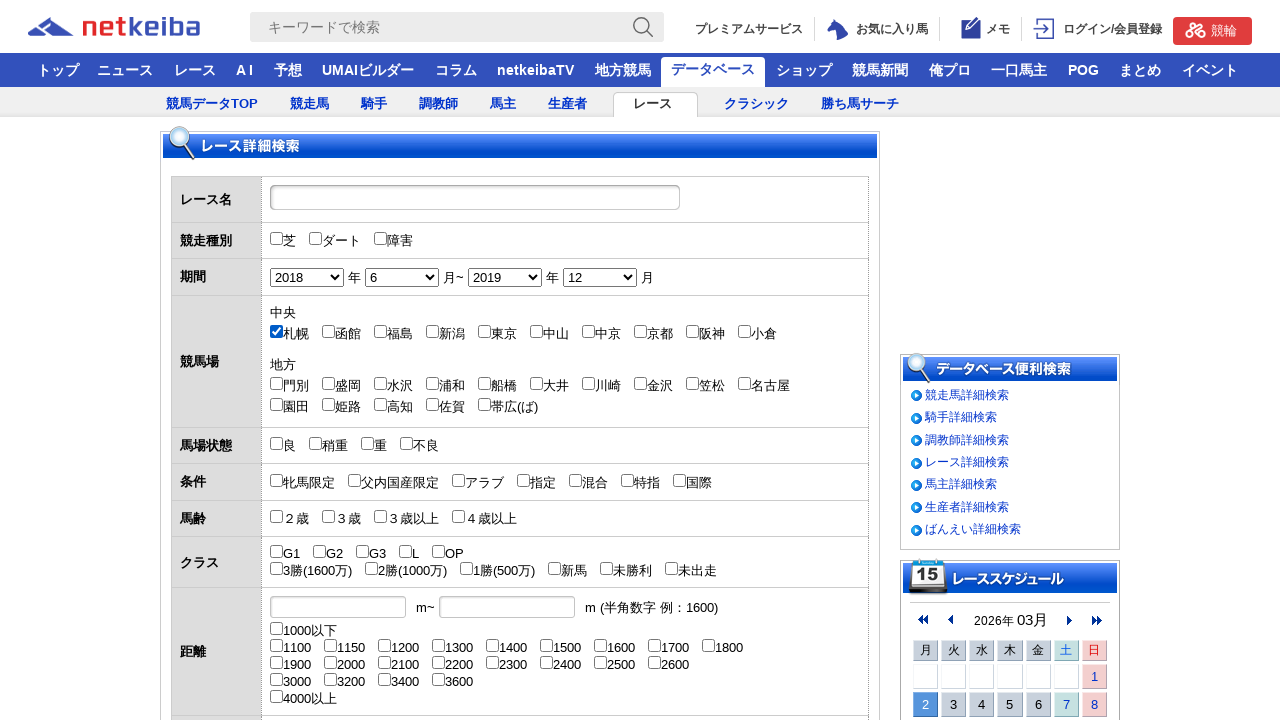

Checked central racetrack 02 at (328, 331) on #check_Jyo_02
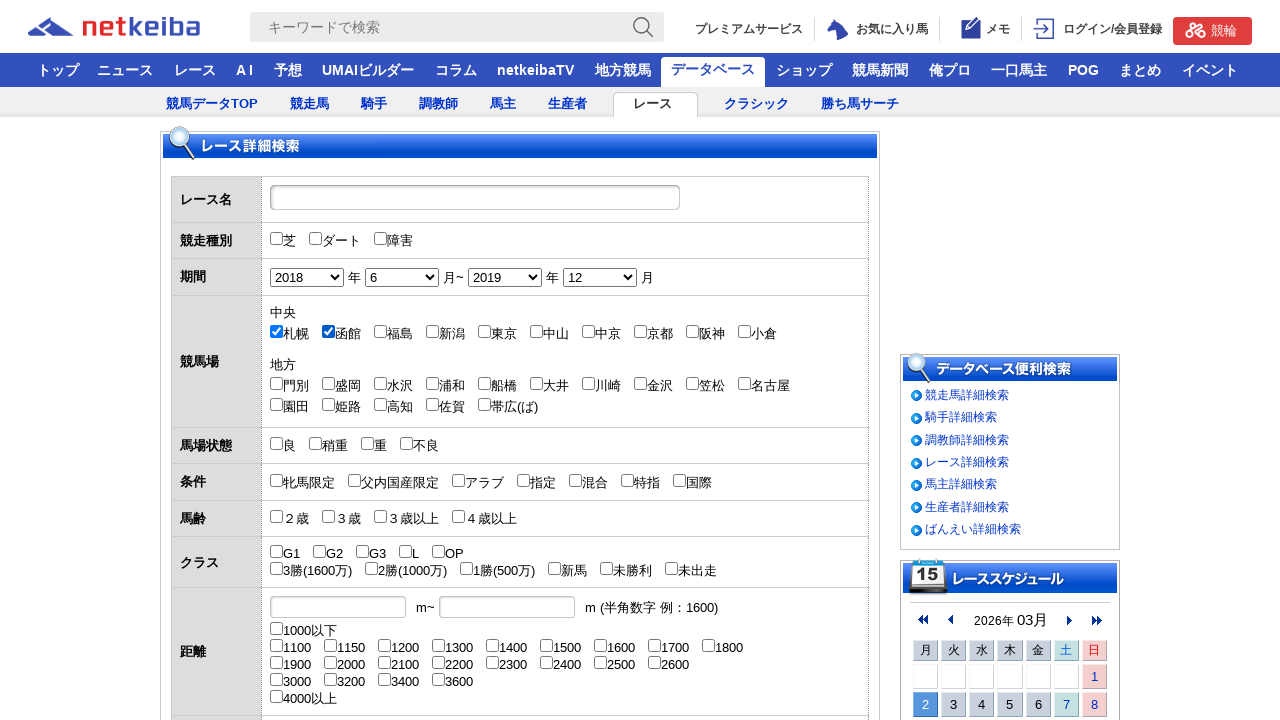

Checked central racetrack 03 at (380, 331) on #check_Jyo_03
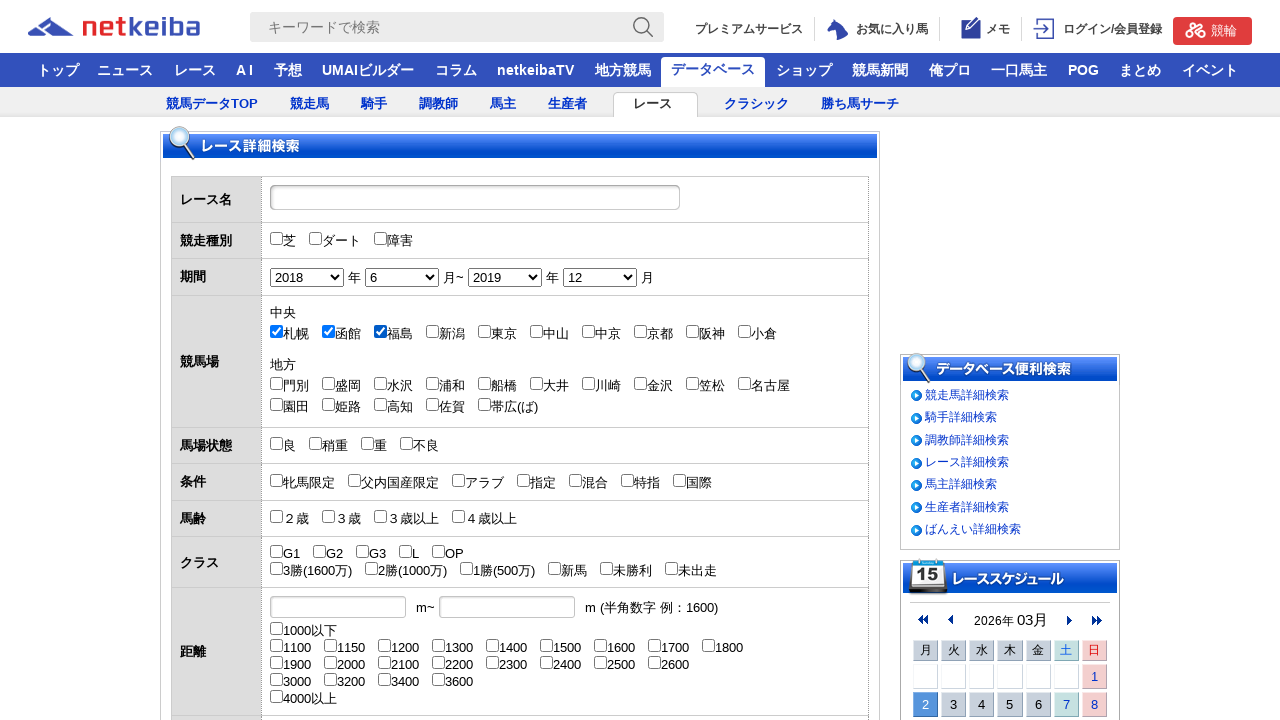

Checked central racetrack 04 at (432, 331) on #check_Jyo_04
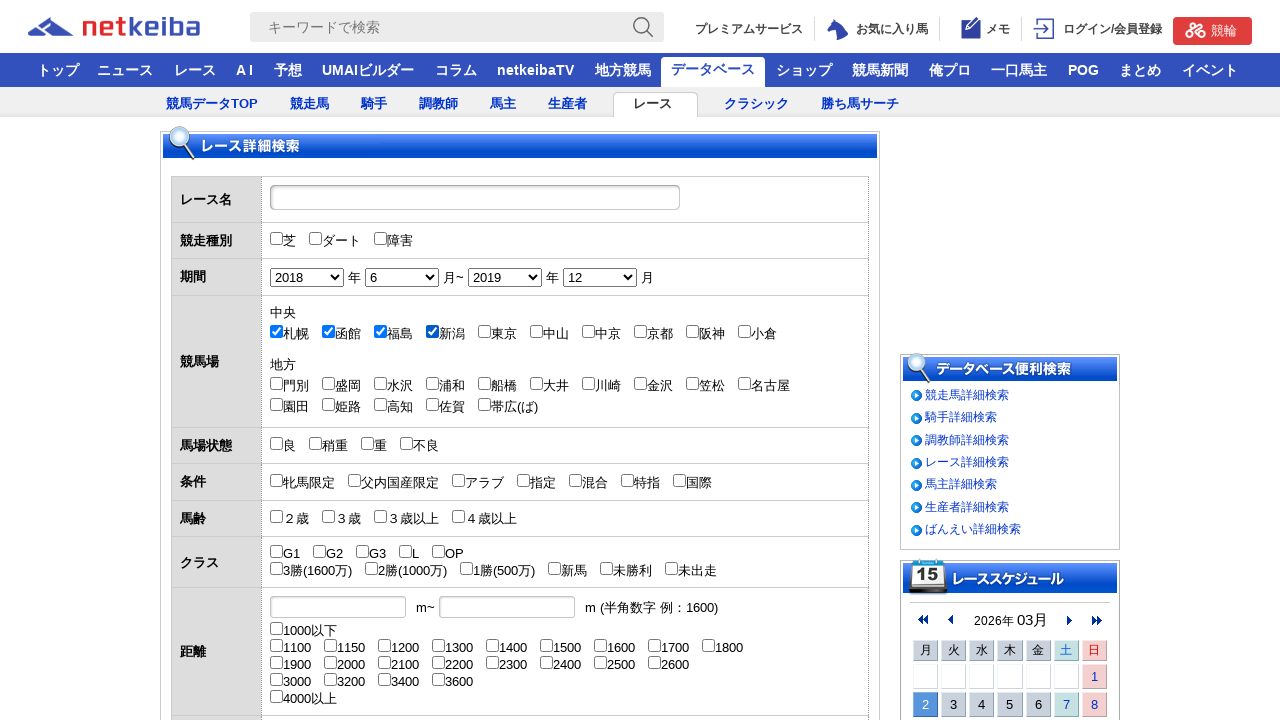

Checked central racetrack 05 at (484, 331) on #check_Jyo_05
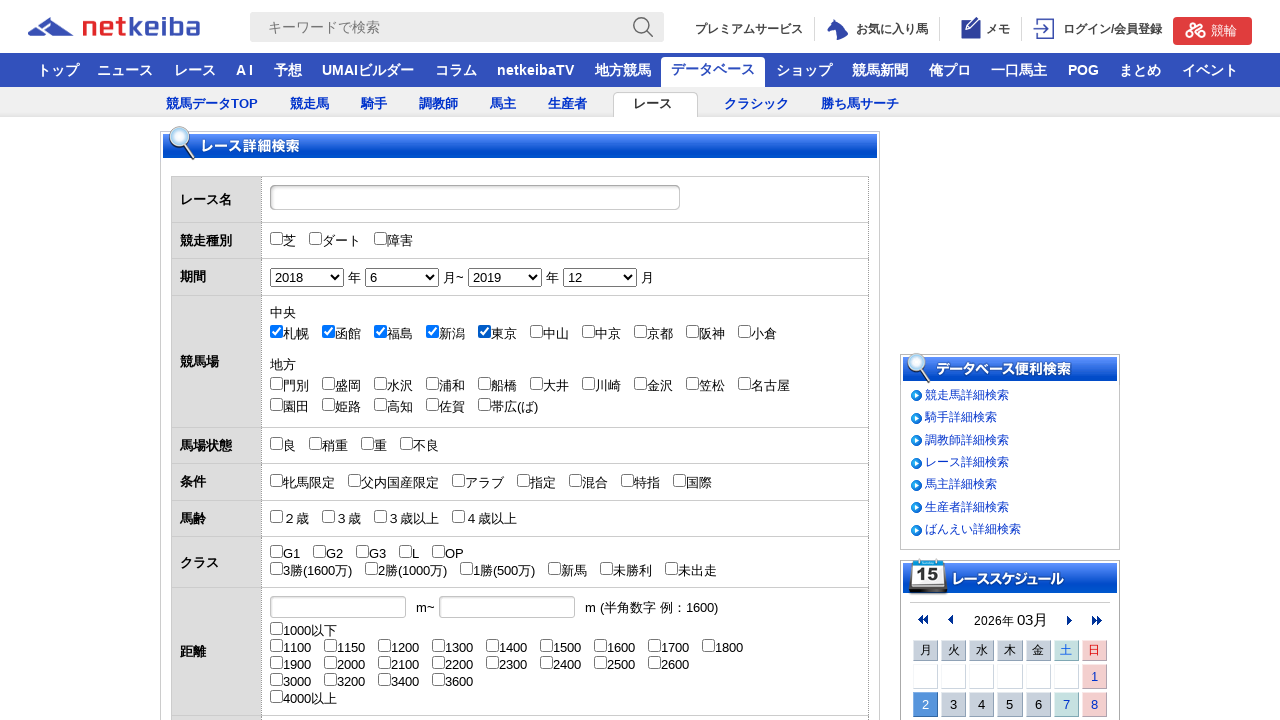

Checked central racetrack 06 at (536, 331) on #check_Jyo_06
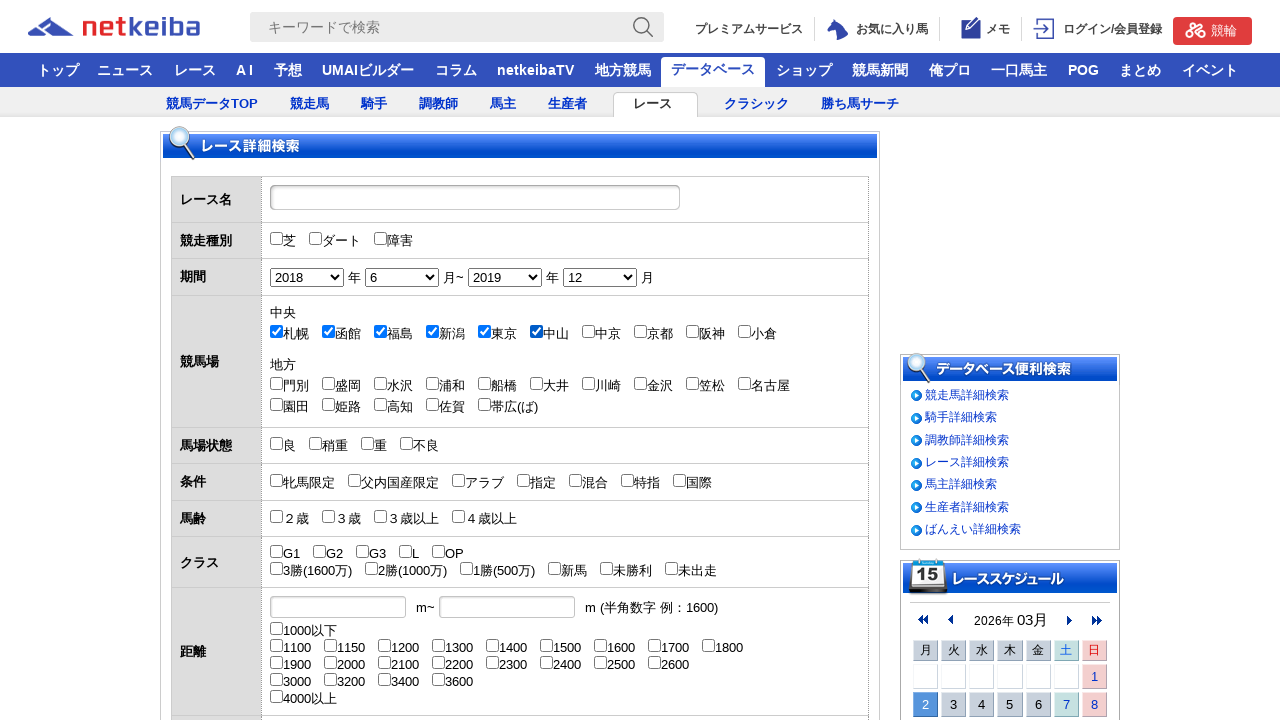

Checked central racetrack 07 at (588, 331) on #check_Jyo_07
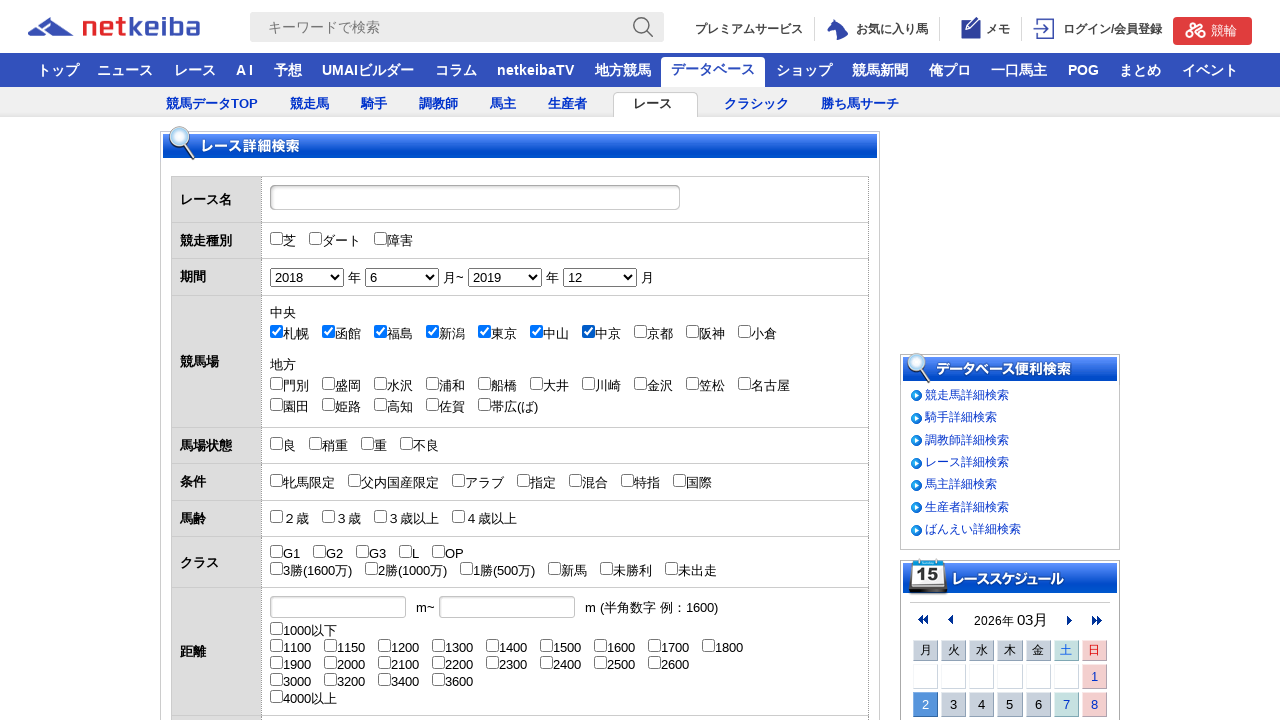

Checked central racetrack 08 at (640, 331) on #check_Jyo_08
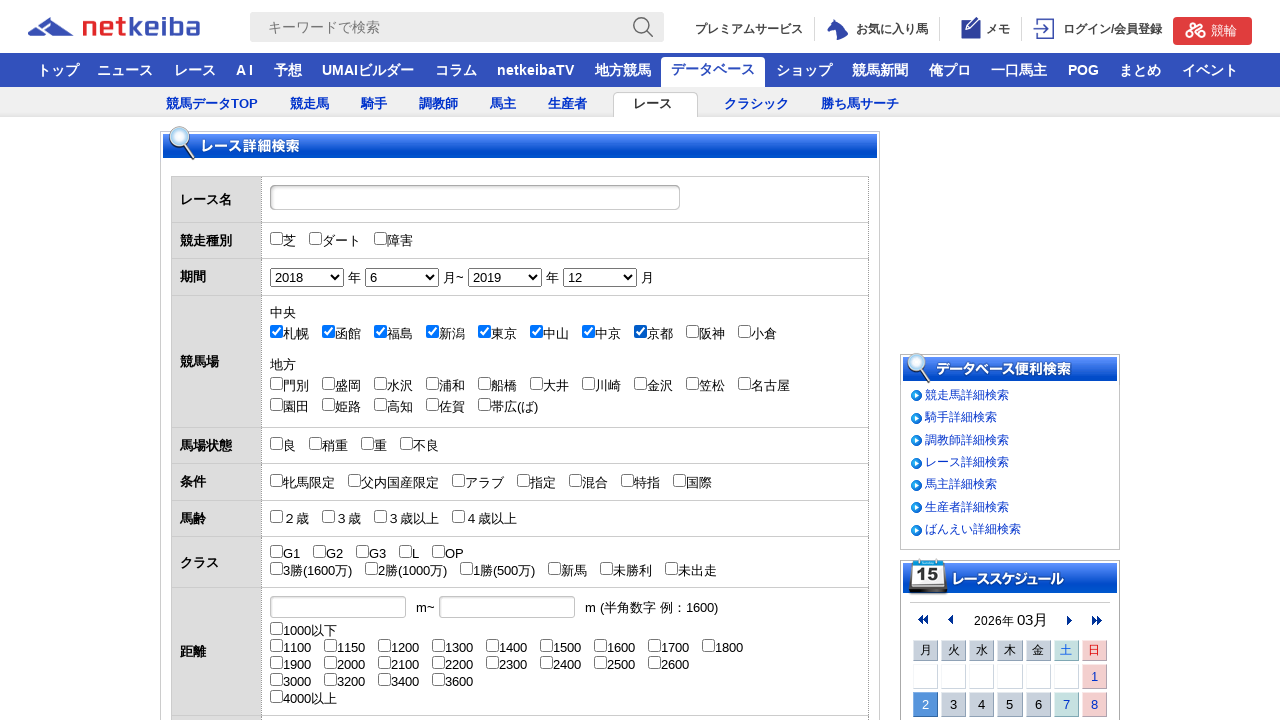

Checked central racetrack 09 at (692, 331) on #check_Jyo_09
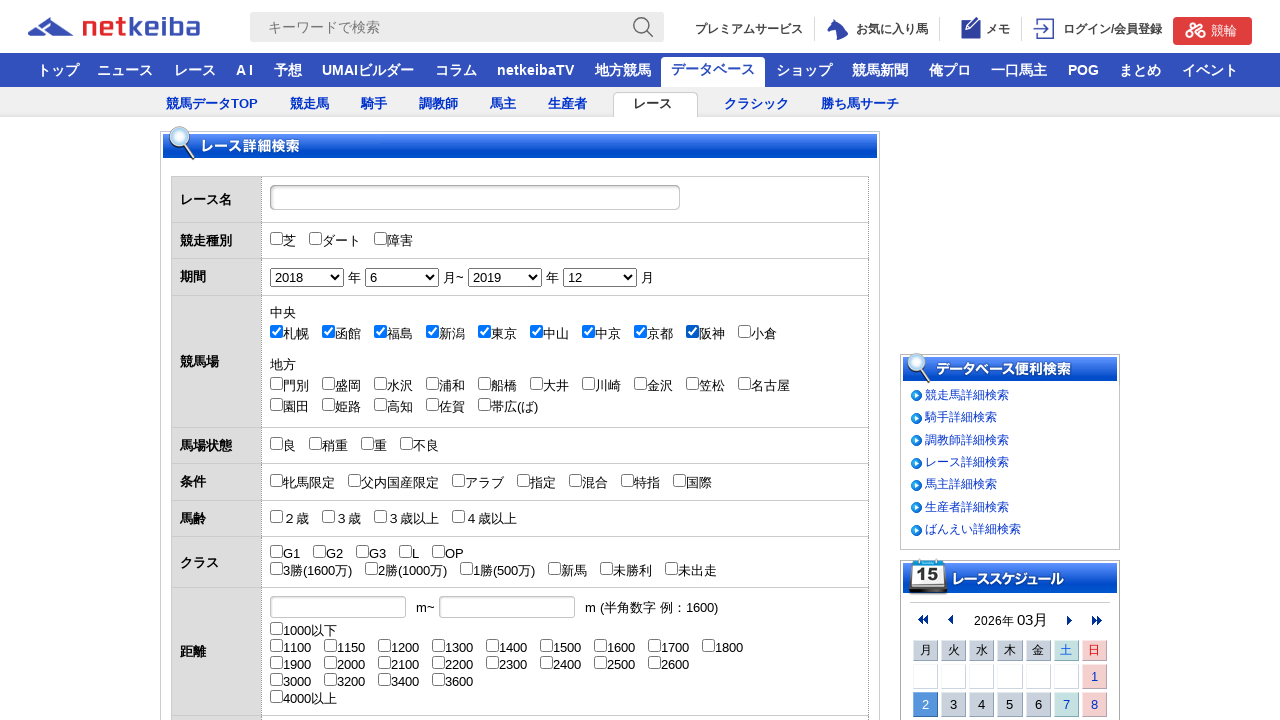

Checked central racetrack 10 at (744, 331) on #check_Jyo_10
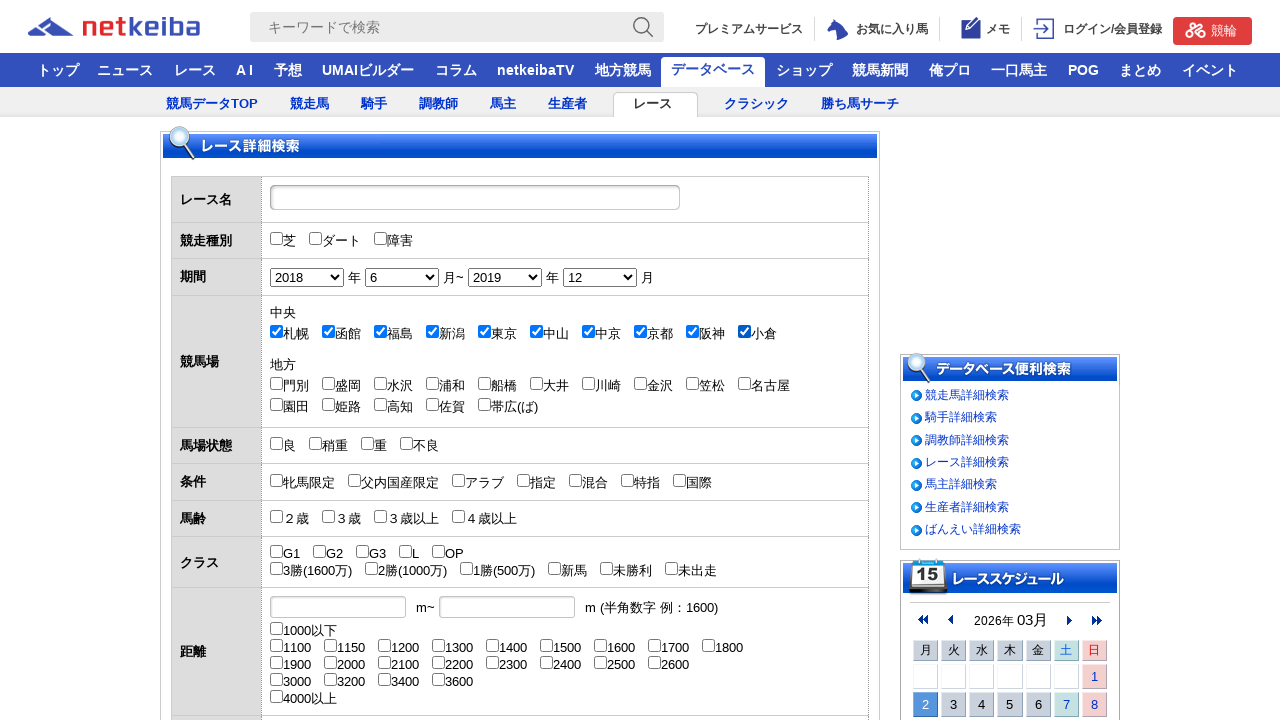

Checked first race class at (276, 552) on xpath=//*[@id="db_search_detail_form"]/form/table/tbody/tr[8]/td//input >> nth=0
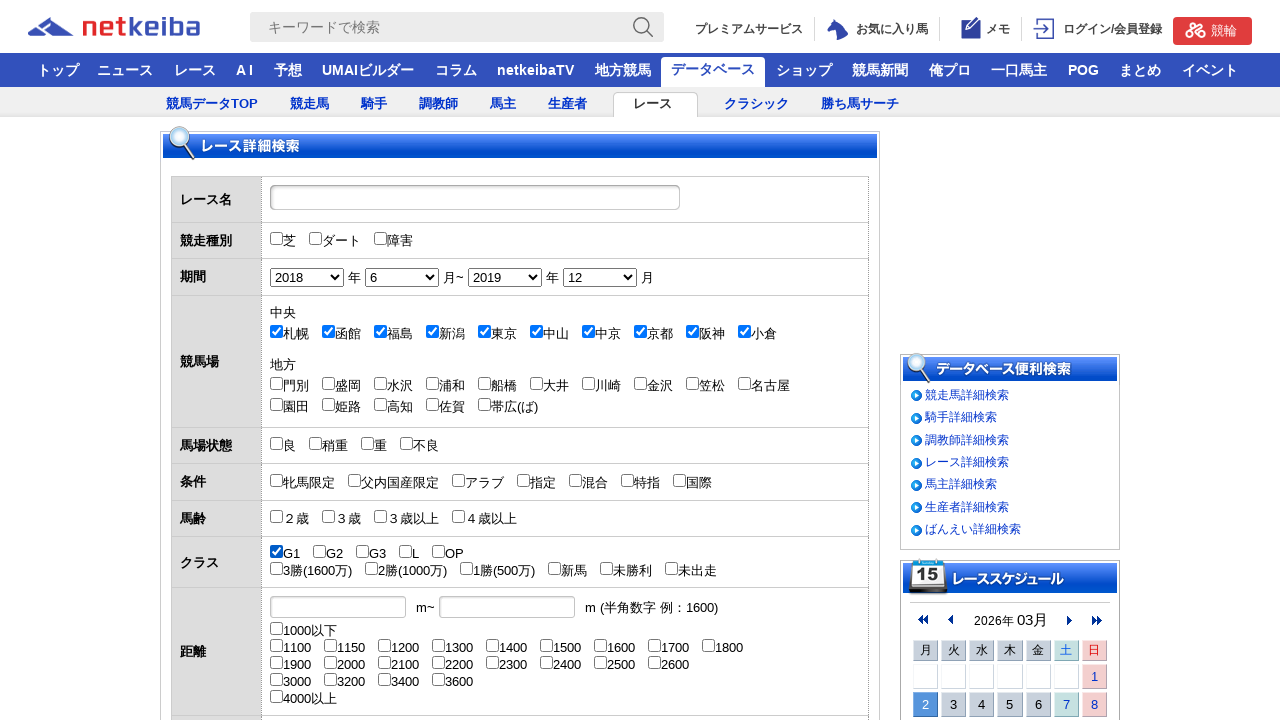

Checked second race class at (319, 552) on xpath=//*[@id="db_search_detail_form"]/form/table/tbody/tr[8]/td//input >> nth=1
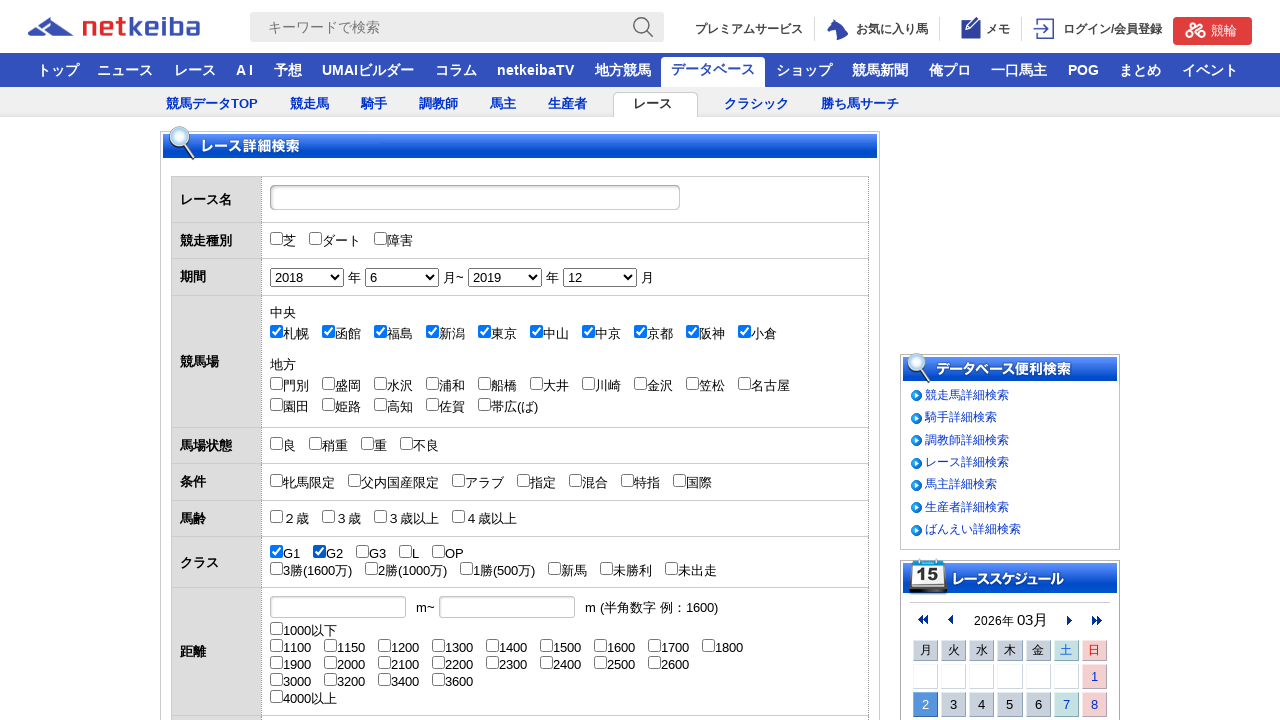

Checked third race class at (362, 552) on xpath=//*[@id="db_search_detail_form"]/form/table/tbody/tr[8]/td//input >> nth=2
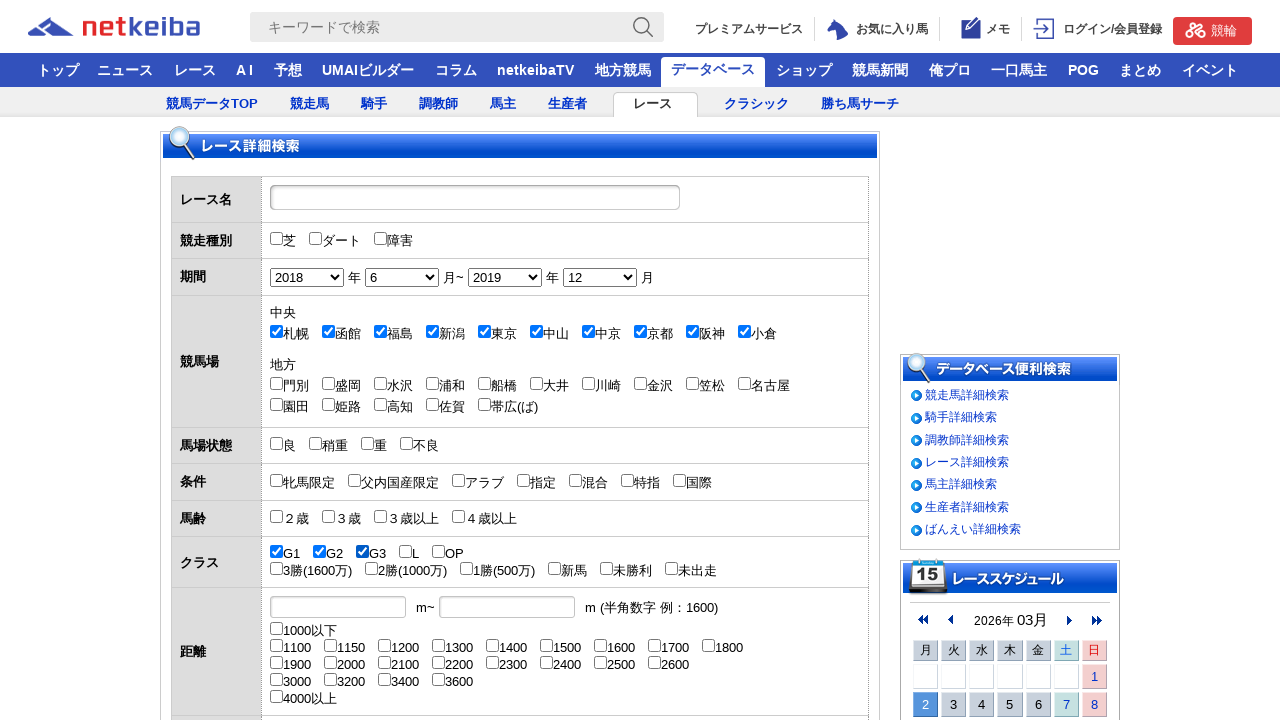

Selected display count of 100 items on select[name='list']
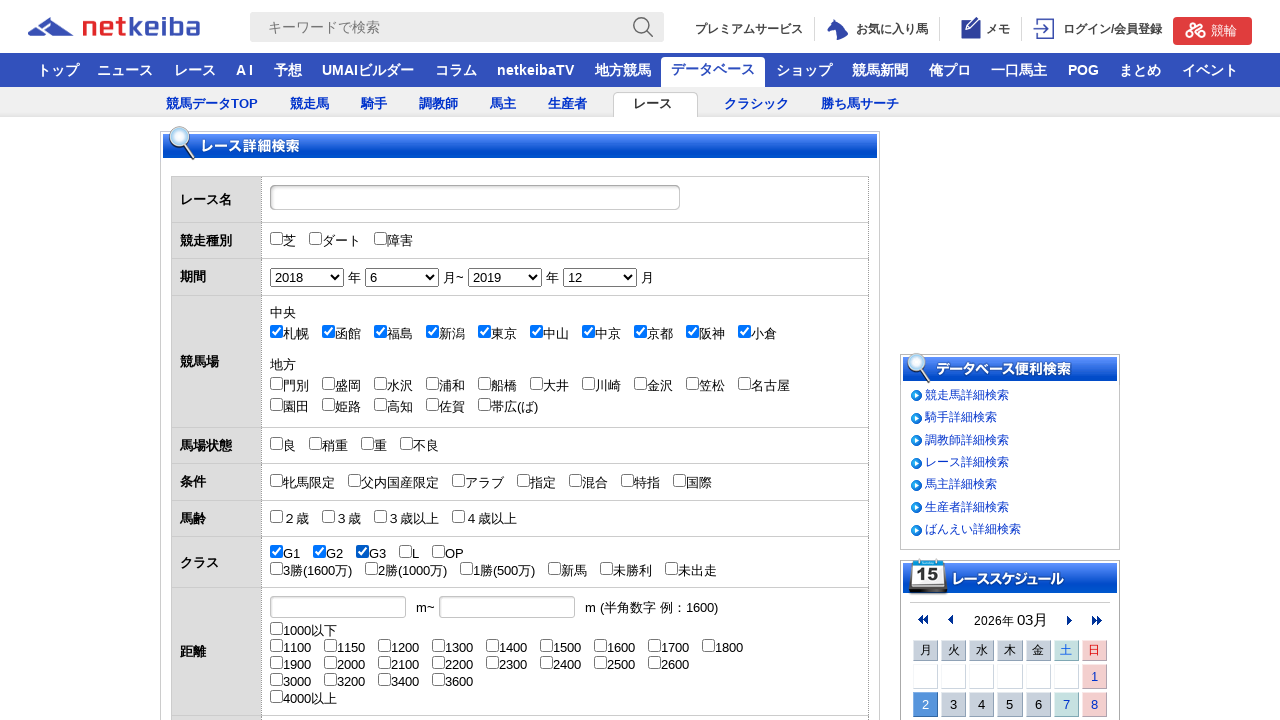

Submitted the search form
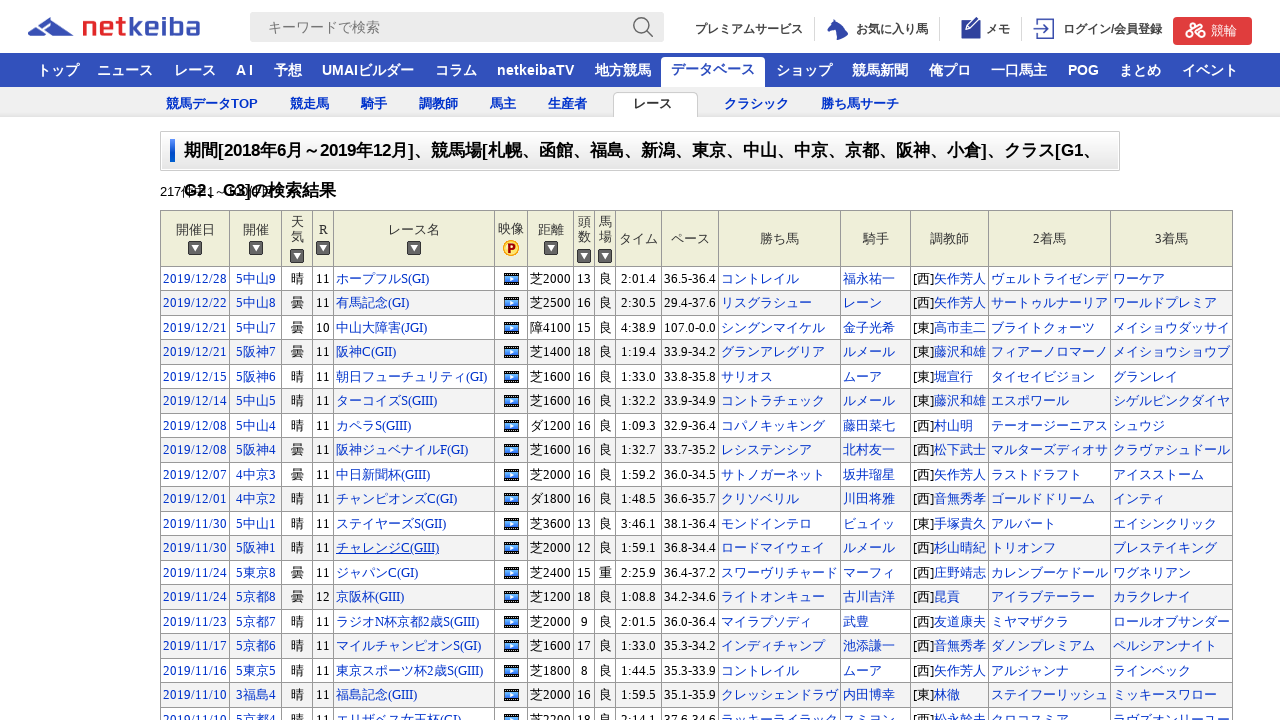

Search results loaded (race_table_01 selector found)
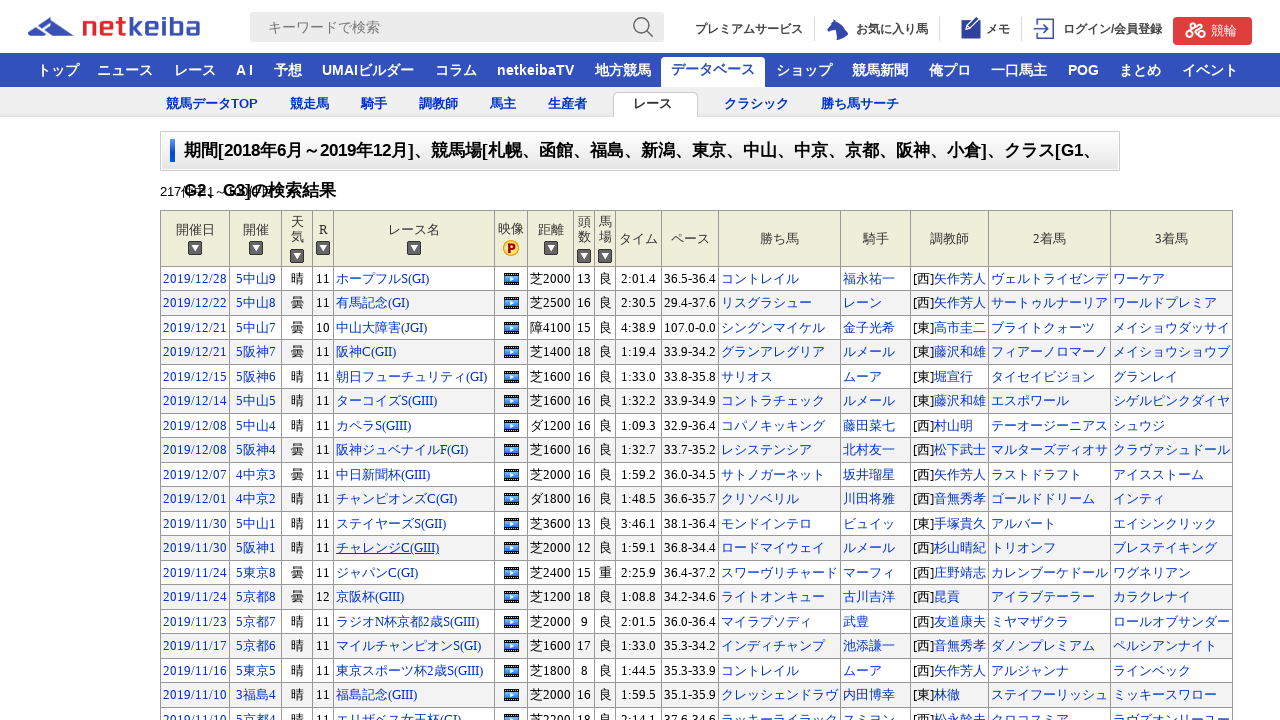

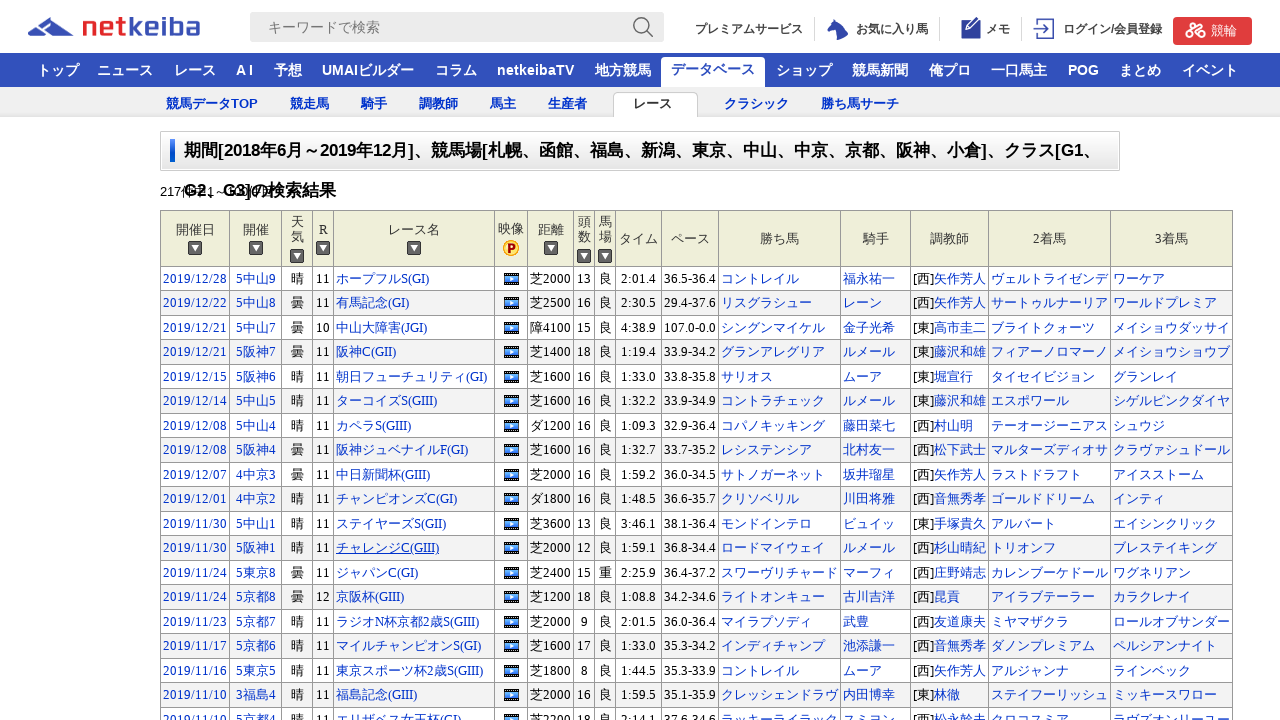